Tests interactive SVG map of India by scrolling to the map, iterating through states, and clicking on Tripura state

Starting URL: https://www.amcharts.com/svg-maps/?map=india

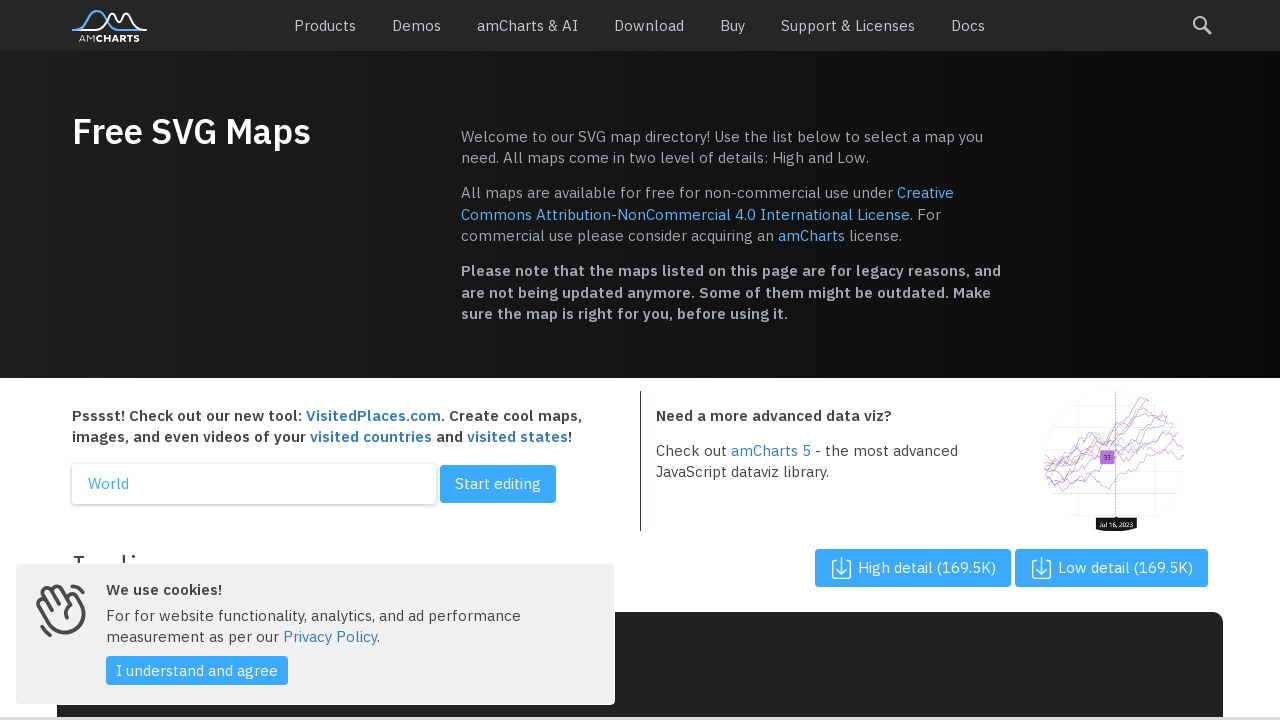

Scrolled down 350px to make the SVG map visible
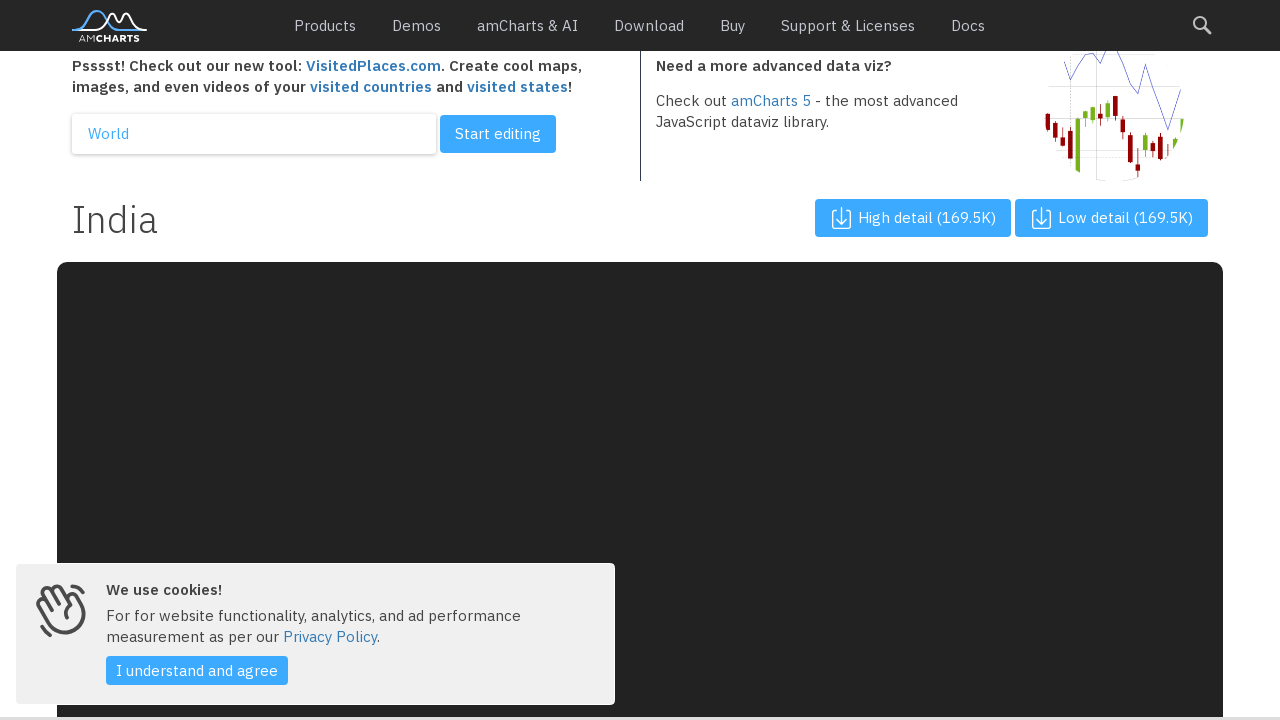

Located all state paths in the SVG map of India
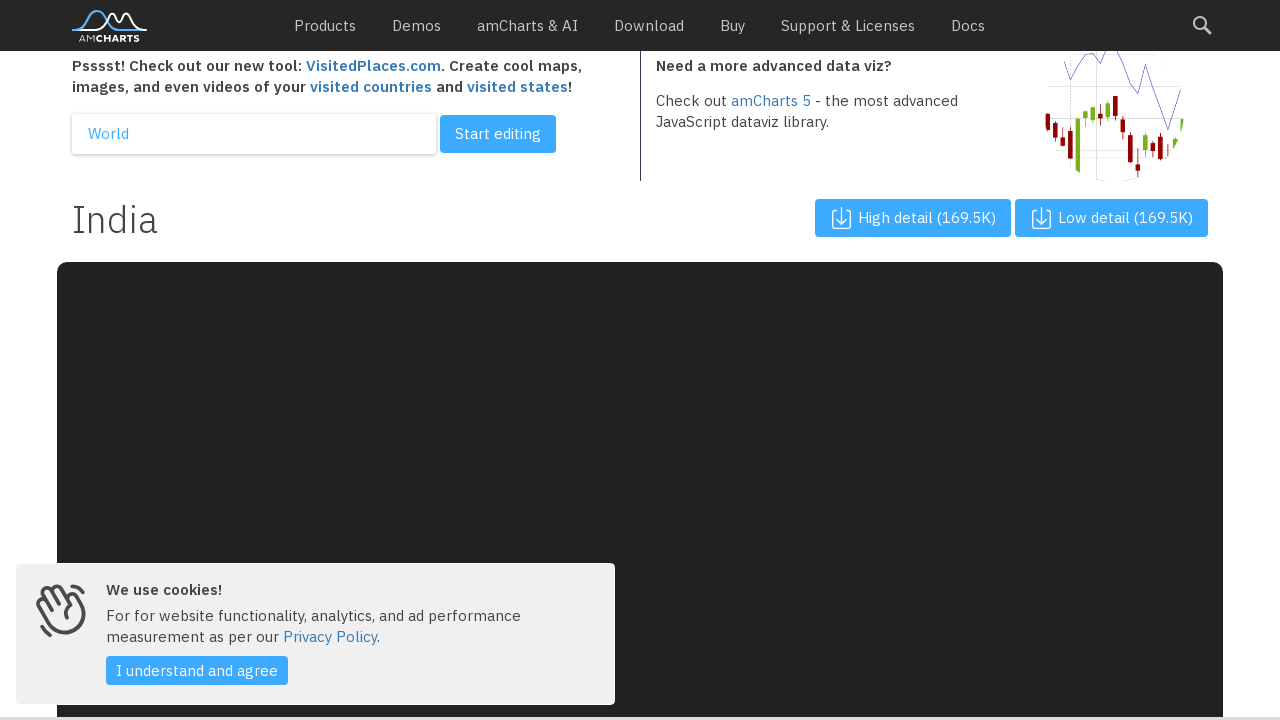

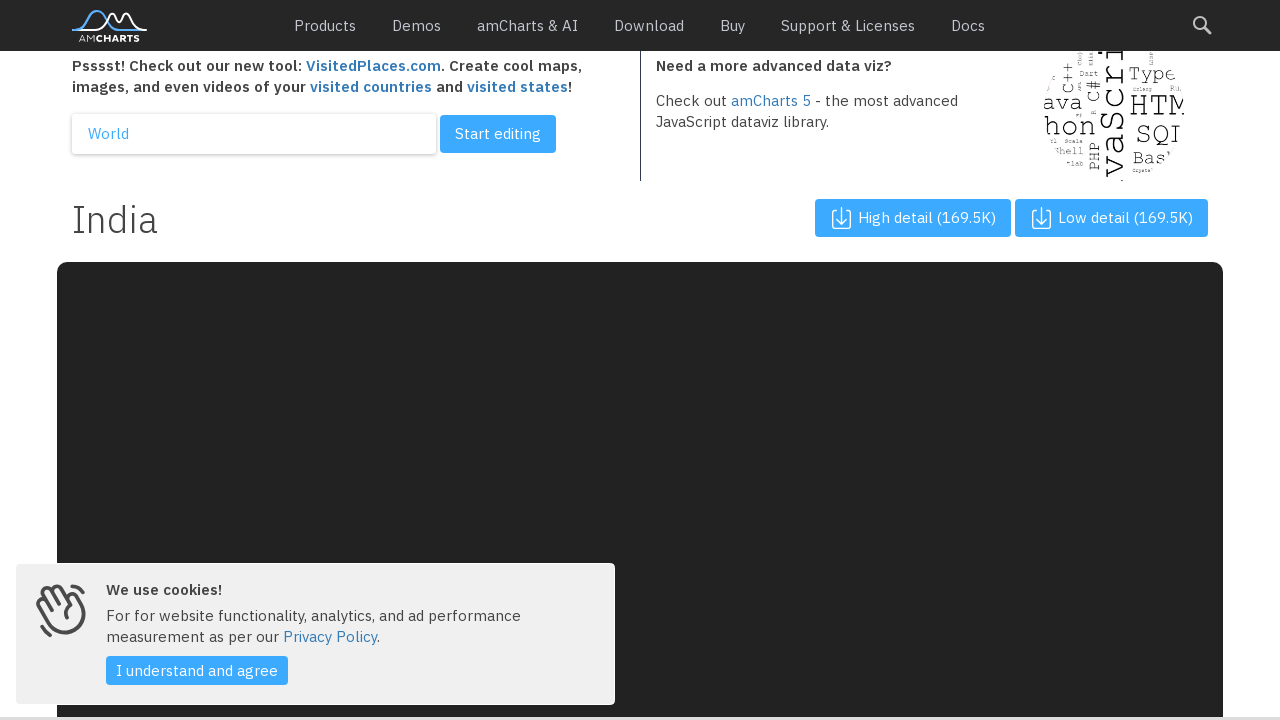